Tests the automation testing online website by verifying that a form exists on the page and that a contact name input field is enabled.

Starting URL: https://automationintesting.online/

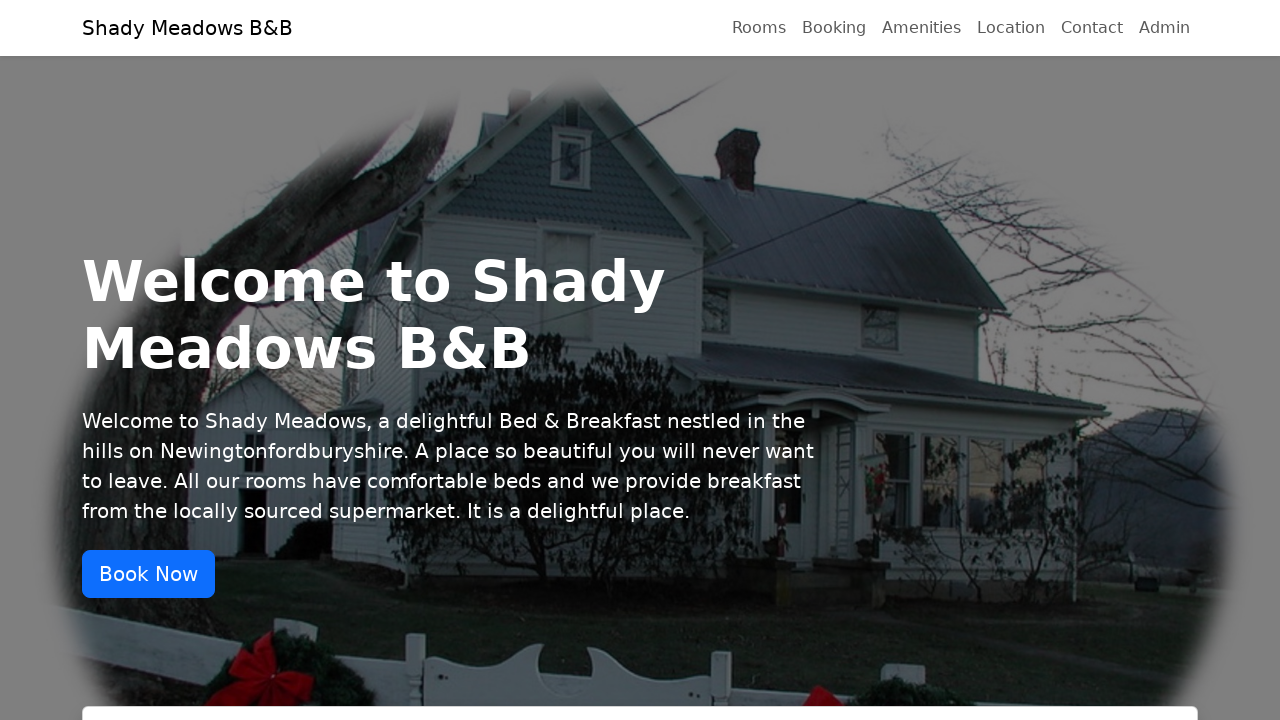

Navigated to automation testing online website
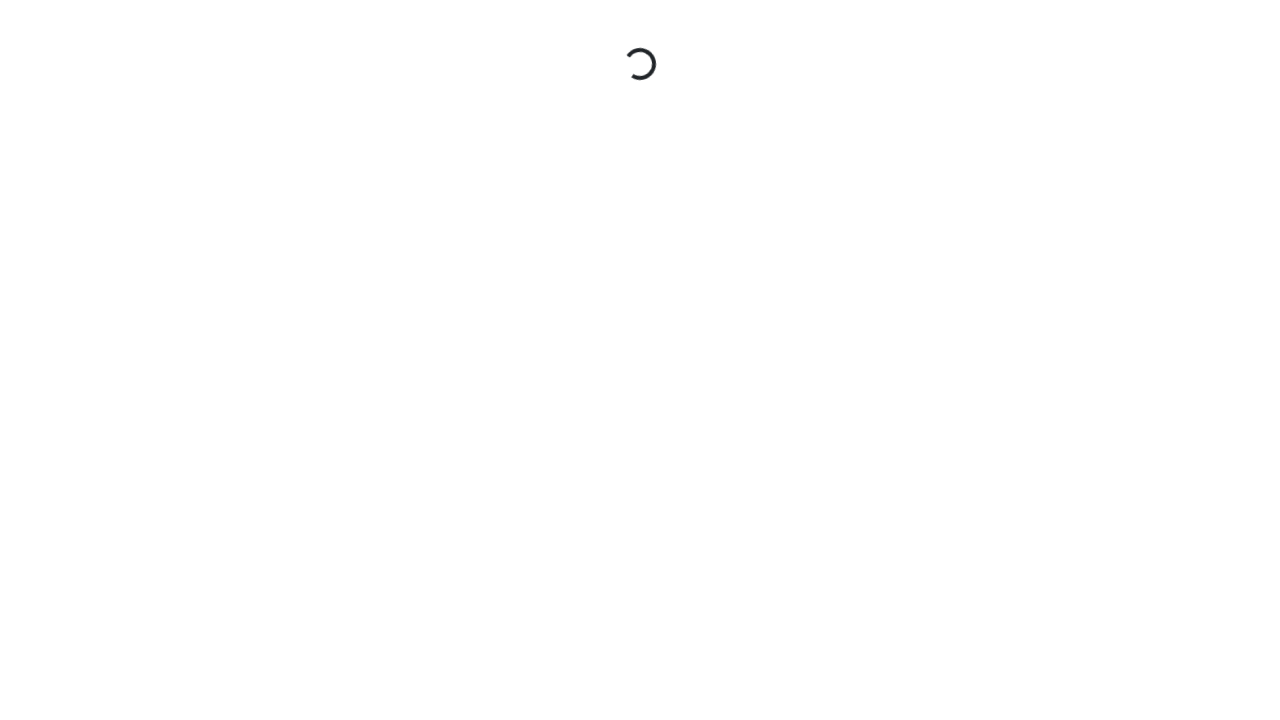

Located form element on page
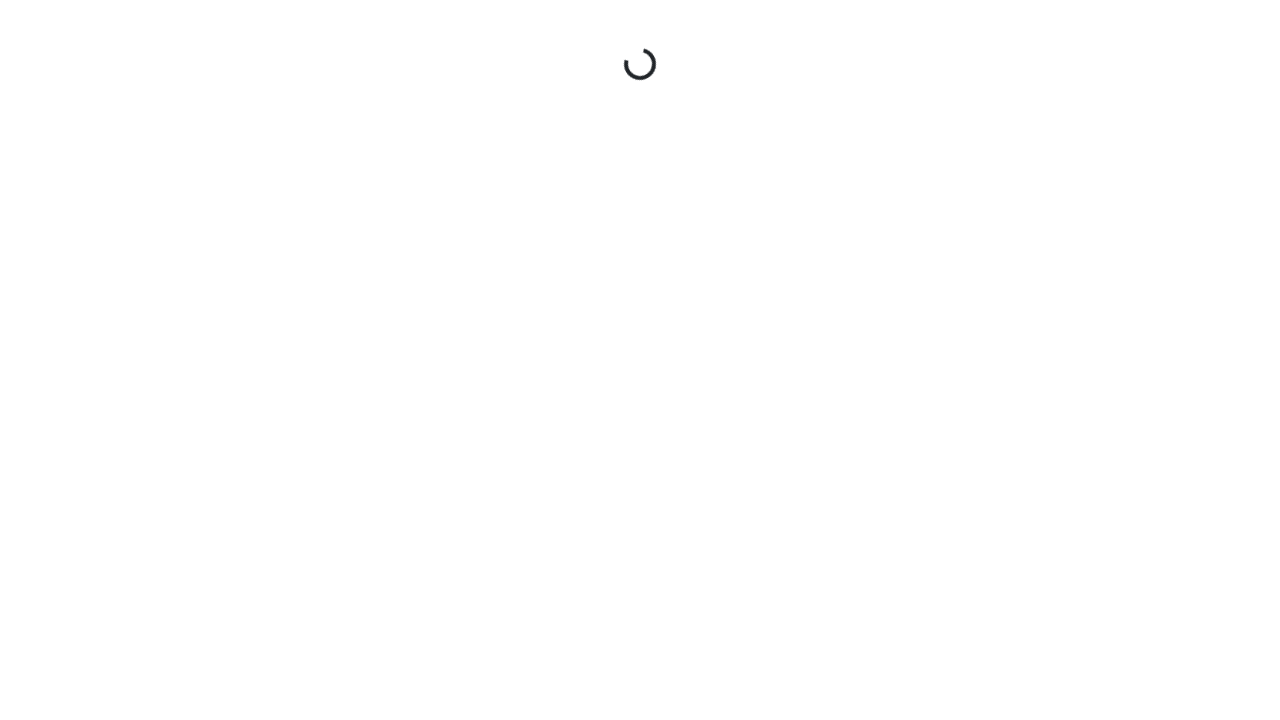

Verified form exists on the page
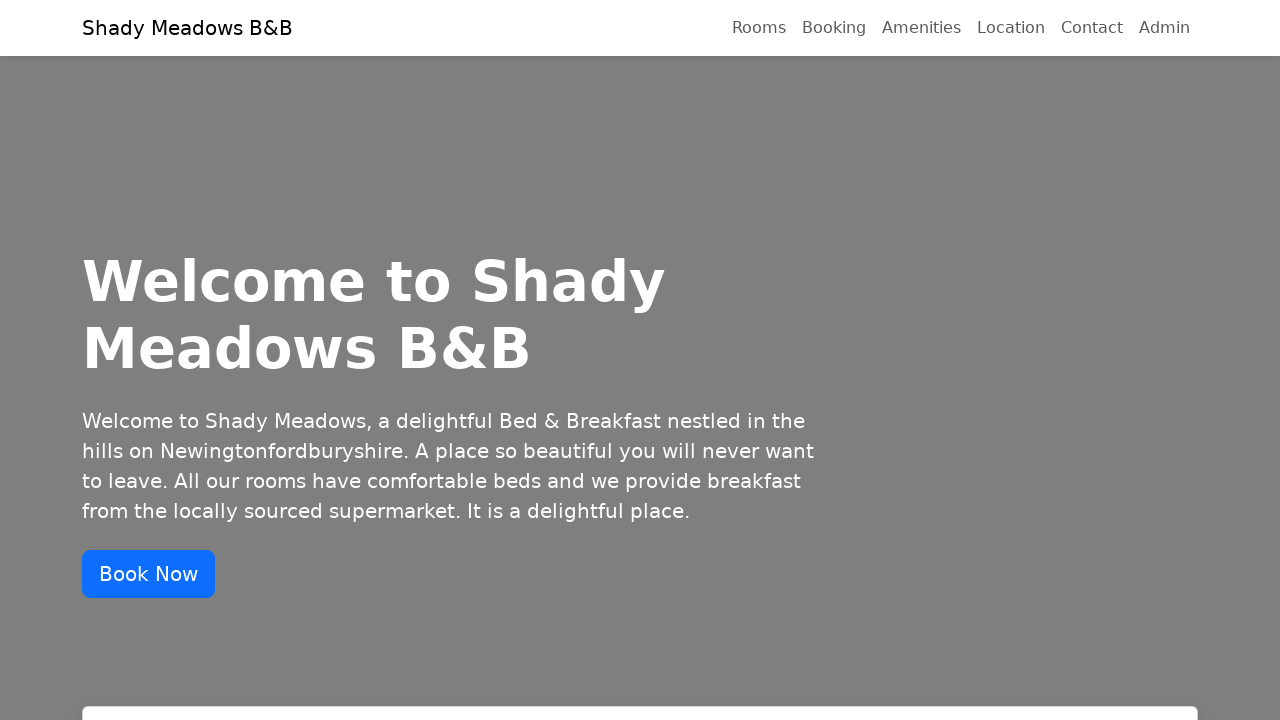

Located ContactName input field
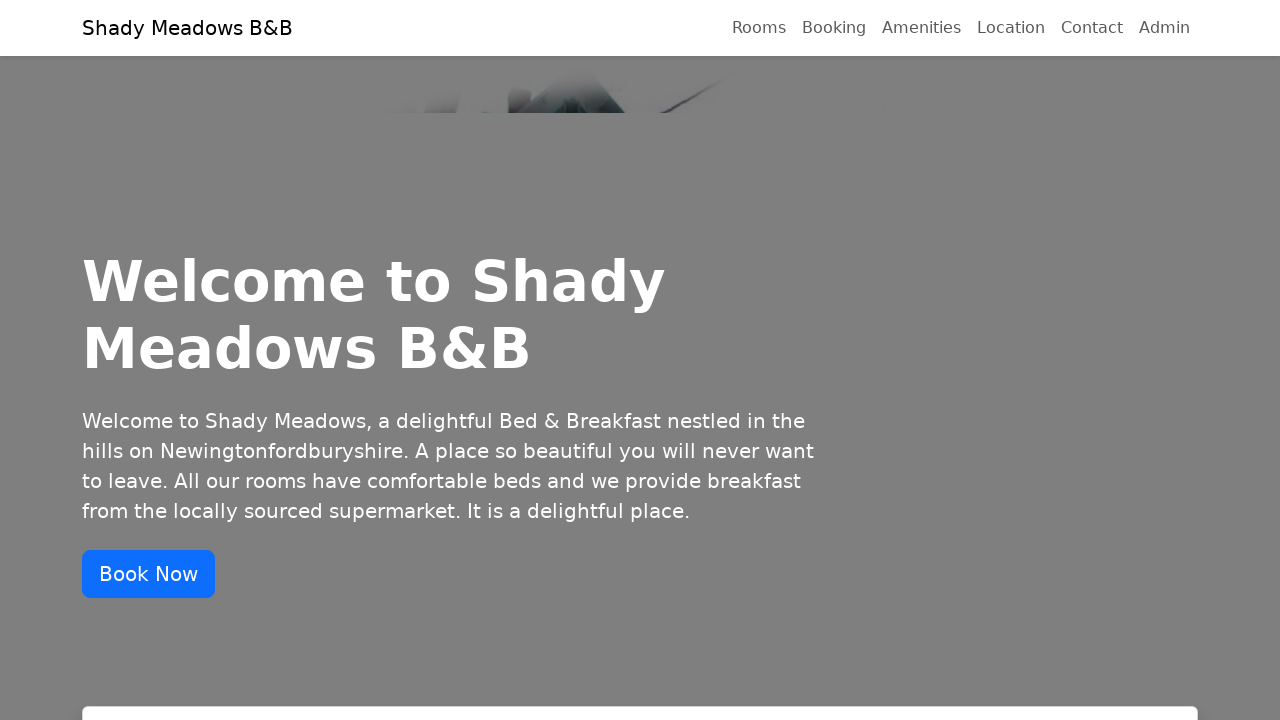

Waited for ContactName field to be visible
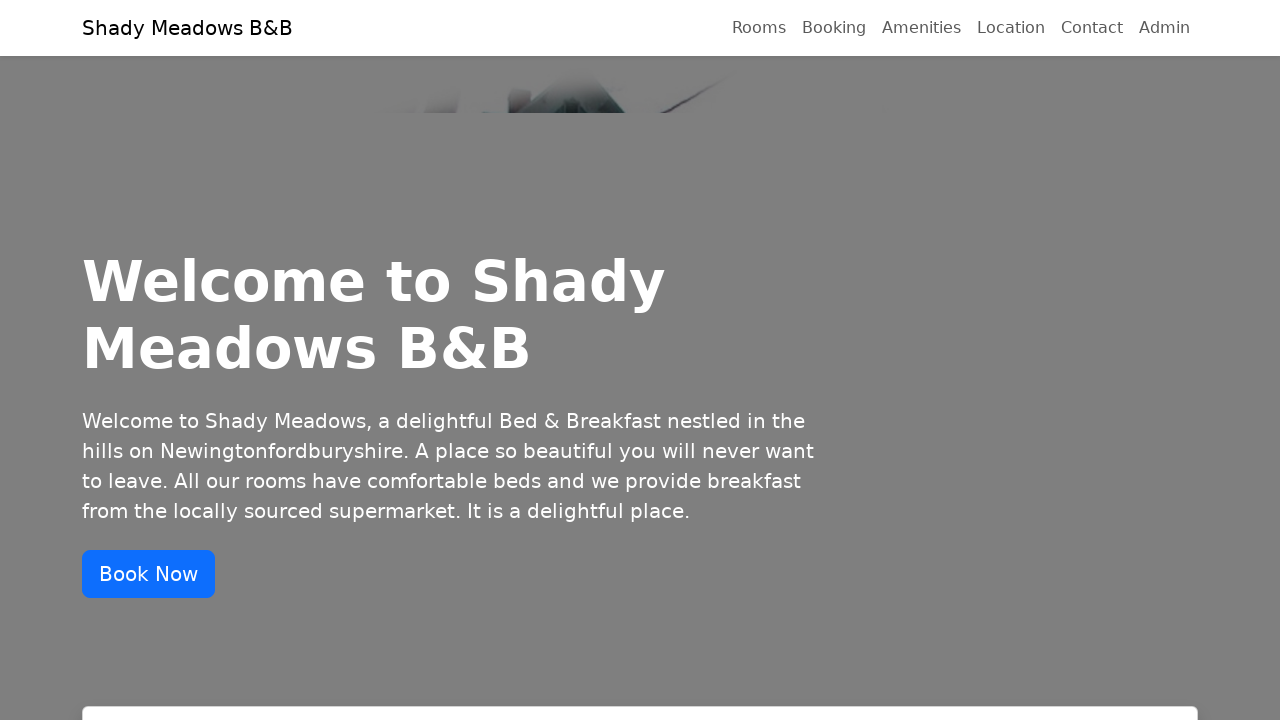

Verified ContactName input field is enabled
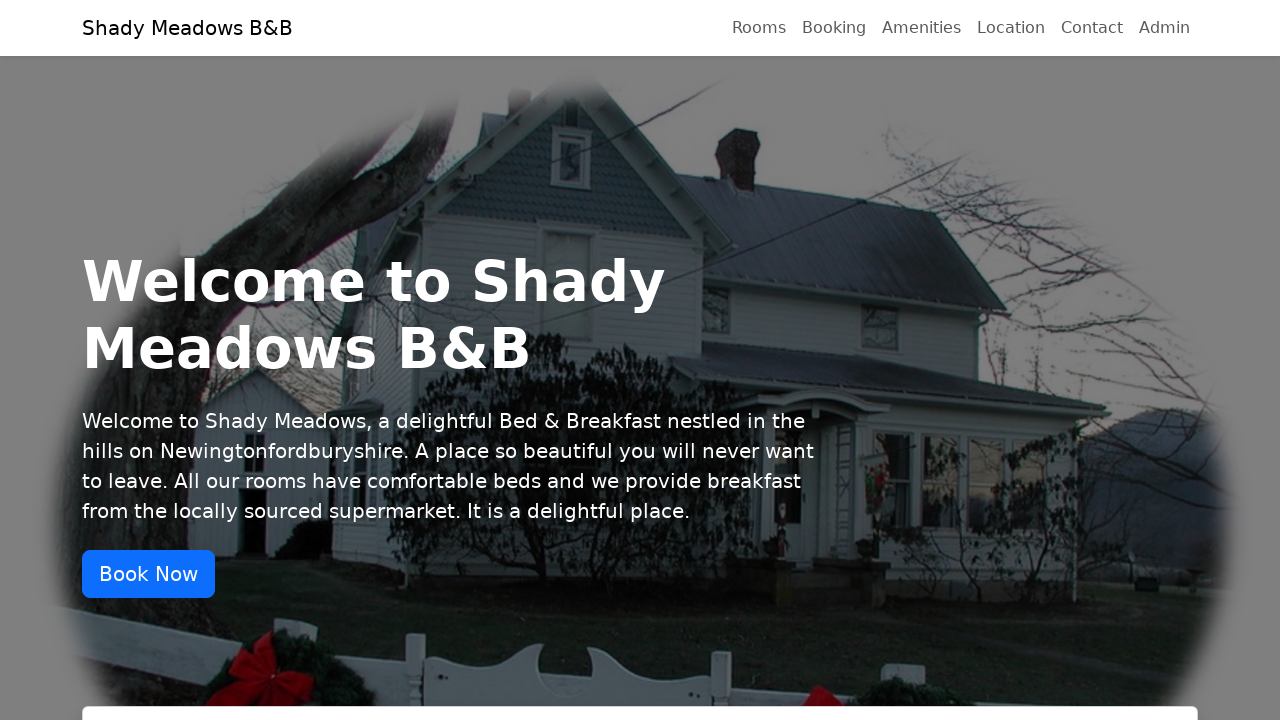

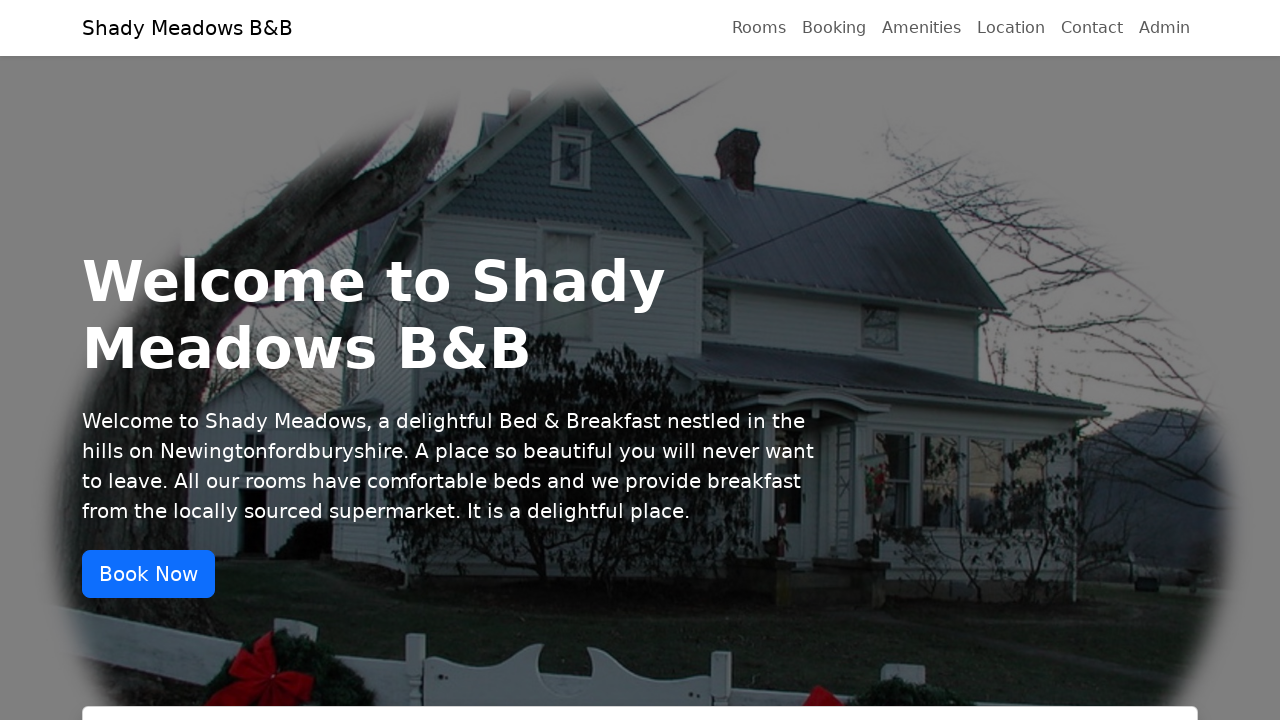